Tests hover functionality by hovering over the first avatar on the page and verifying that the hidden caption information becomes visible.

Starting URL: http://the-internet.herokuapp.com/hovers

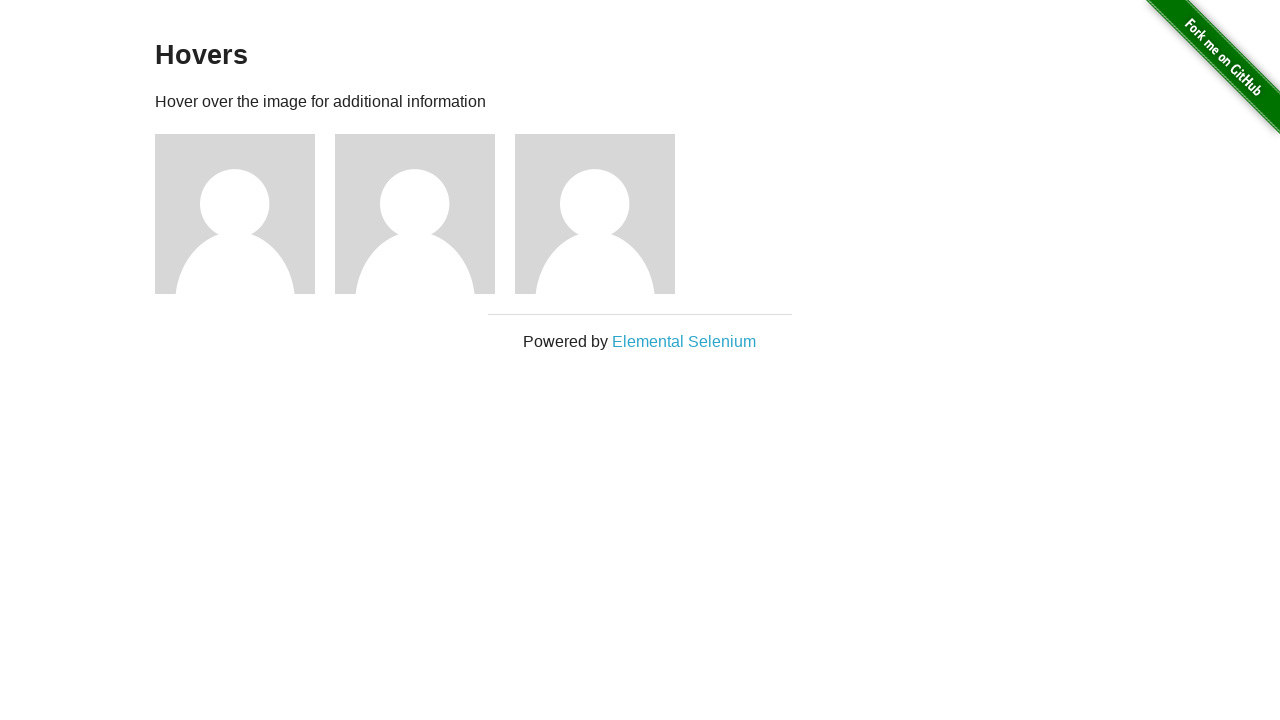

Located the first avatar figure element
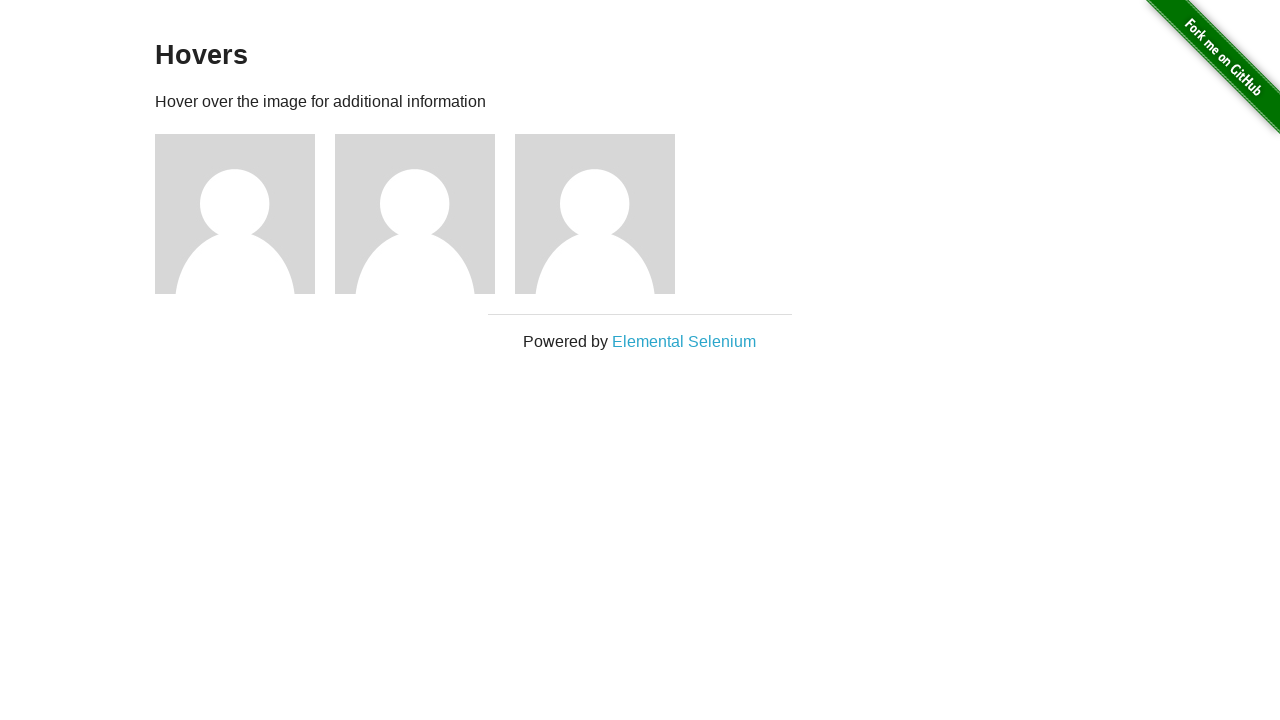

Hovered over the first avatar at (245, 214) on .figure >> nth=0
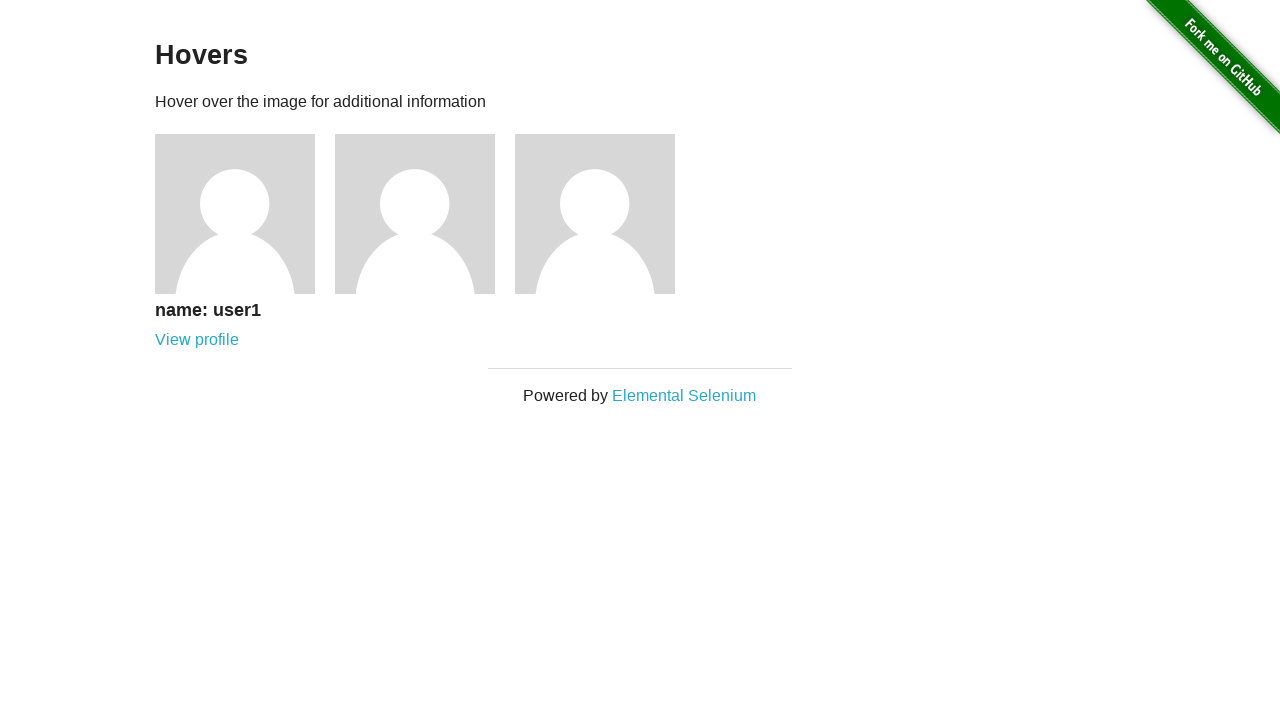

Waited for figcaption element to be present in DOM
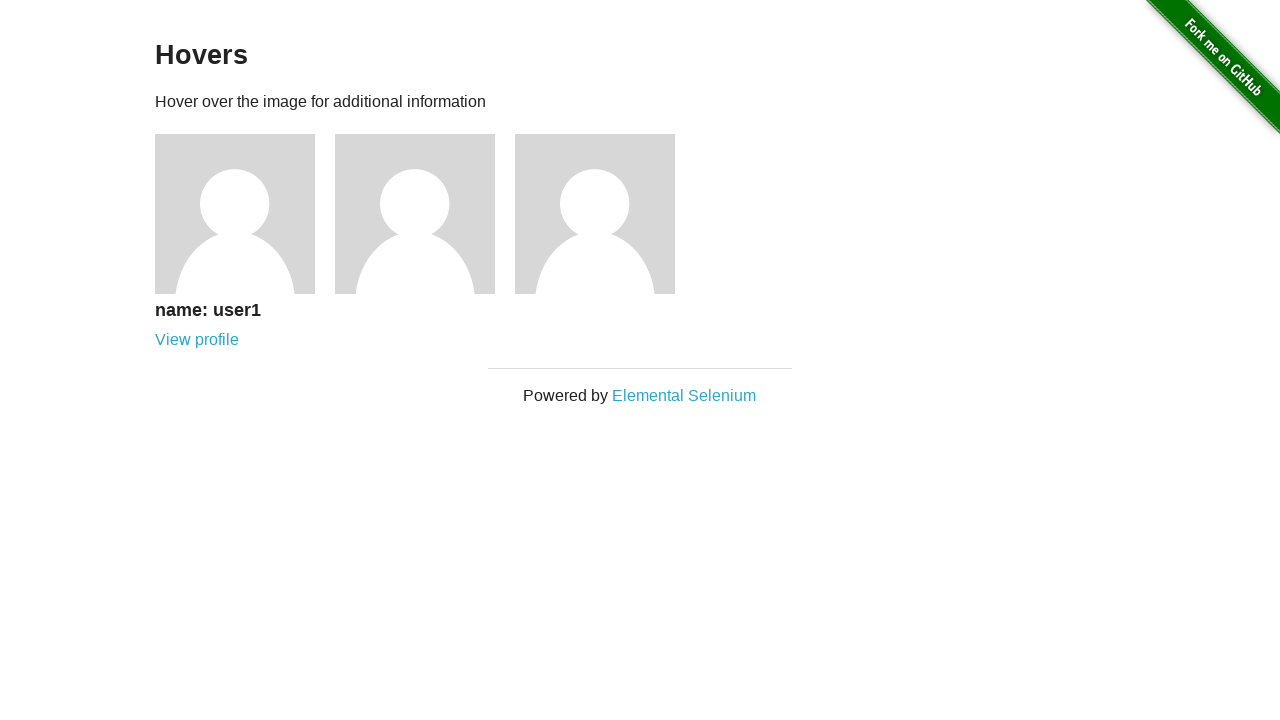

Located the first figcaption element
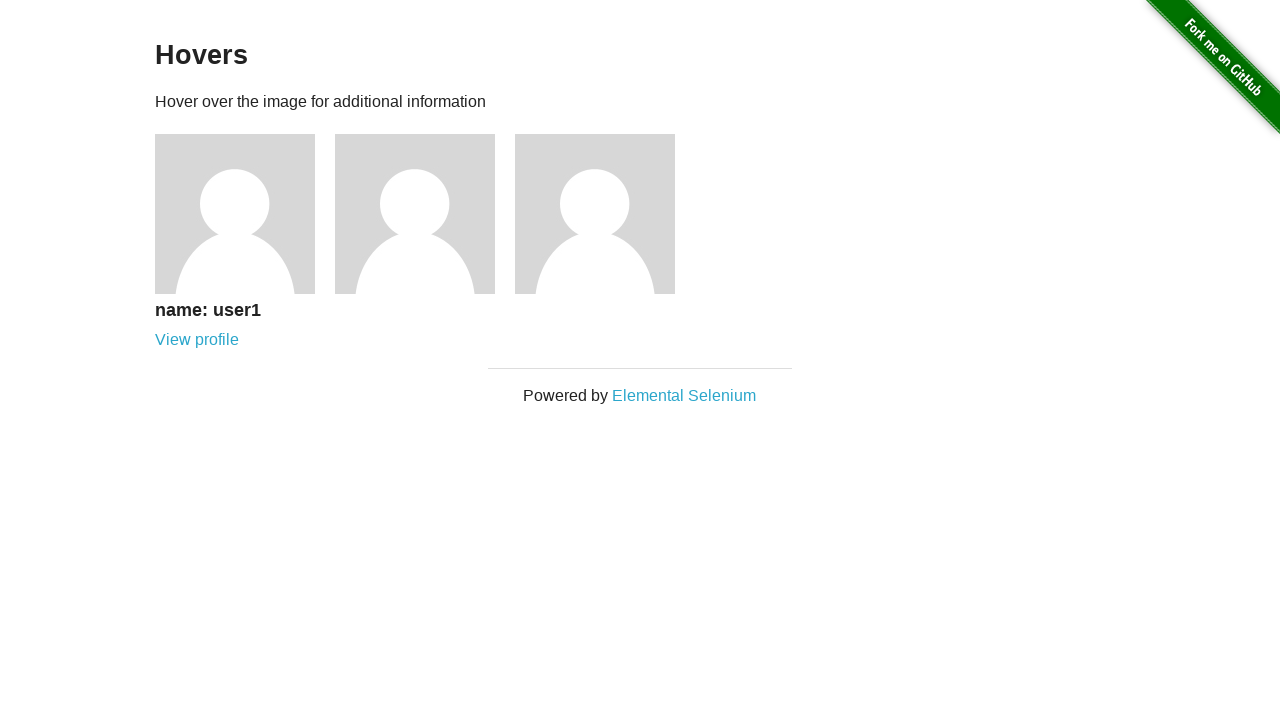

Verified that the caption is visible after hover
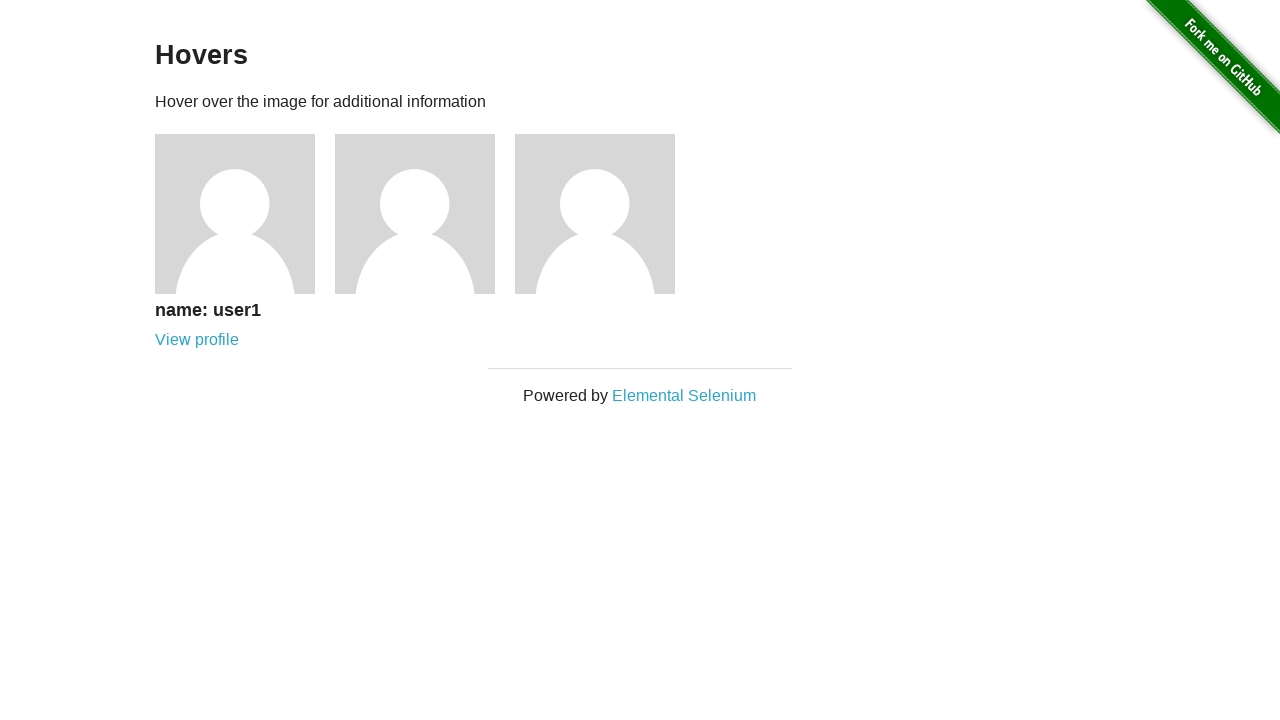

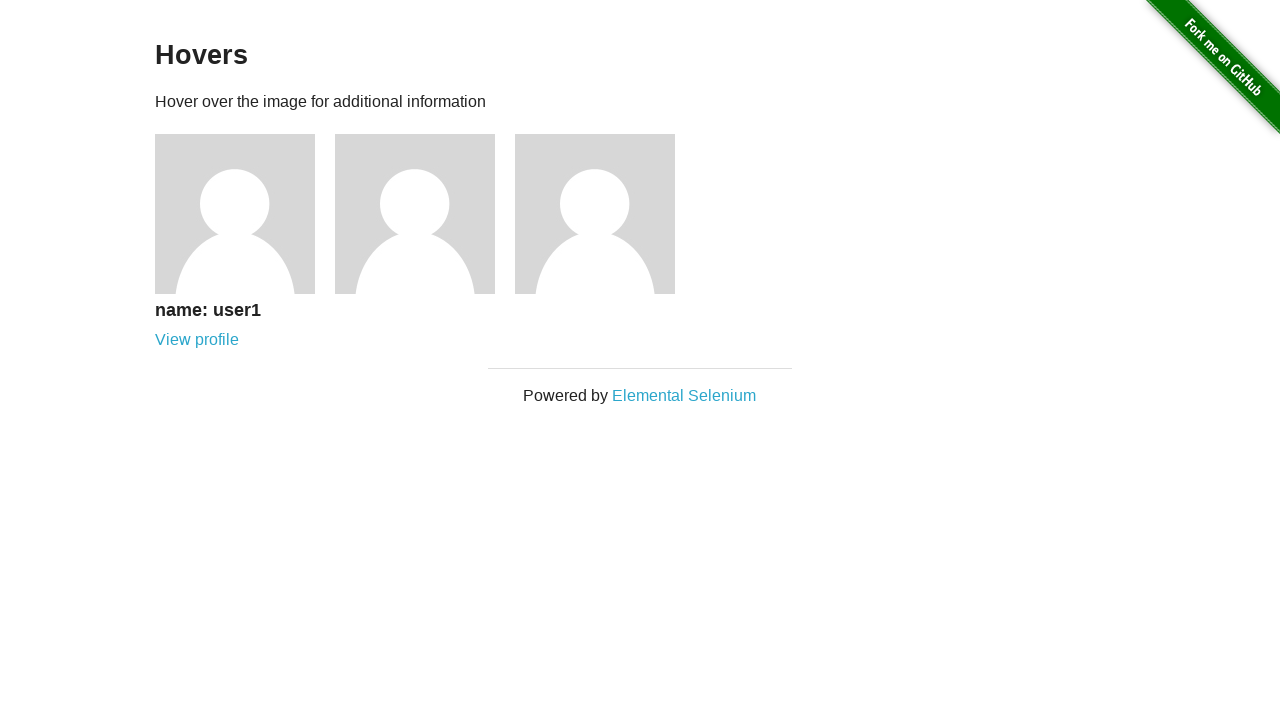